Tests the search functionality by searching for "Java" and verifying the number of language results returned

Starting URL: https://www.99-bottles-of-beer.net/

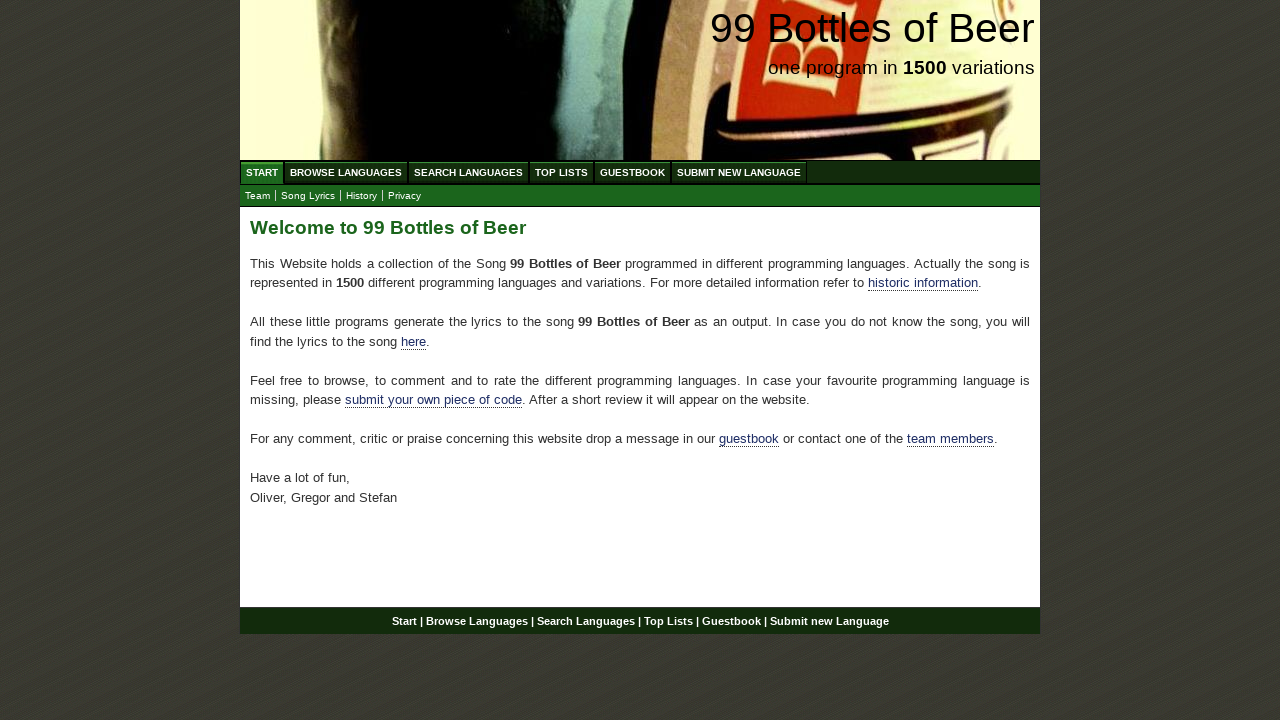

Clicked on the Search menu link at (468, 172) on a[href='/search.html']
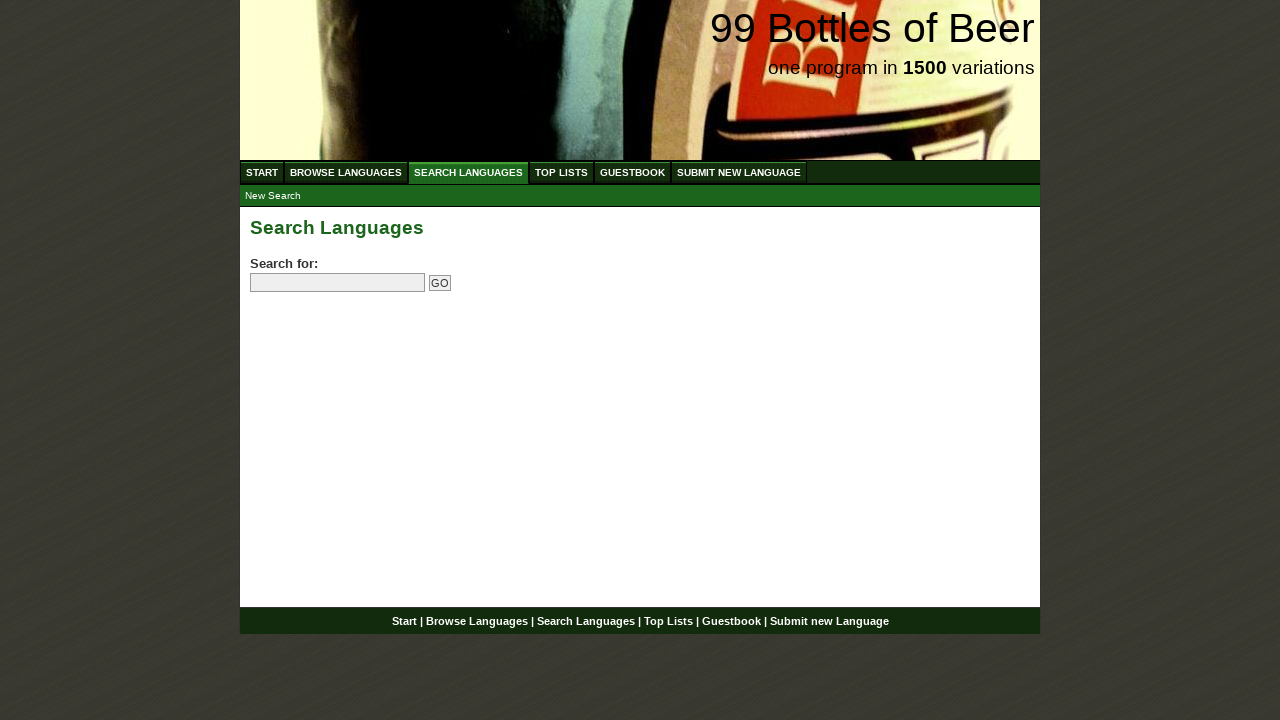

Filled search box with 'Java' on input[name='search']
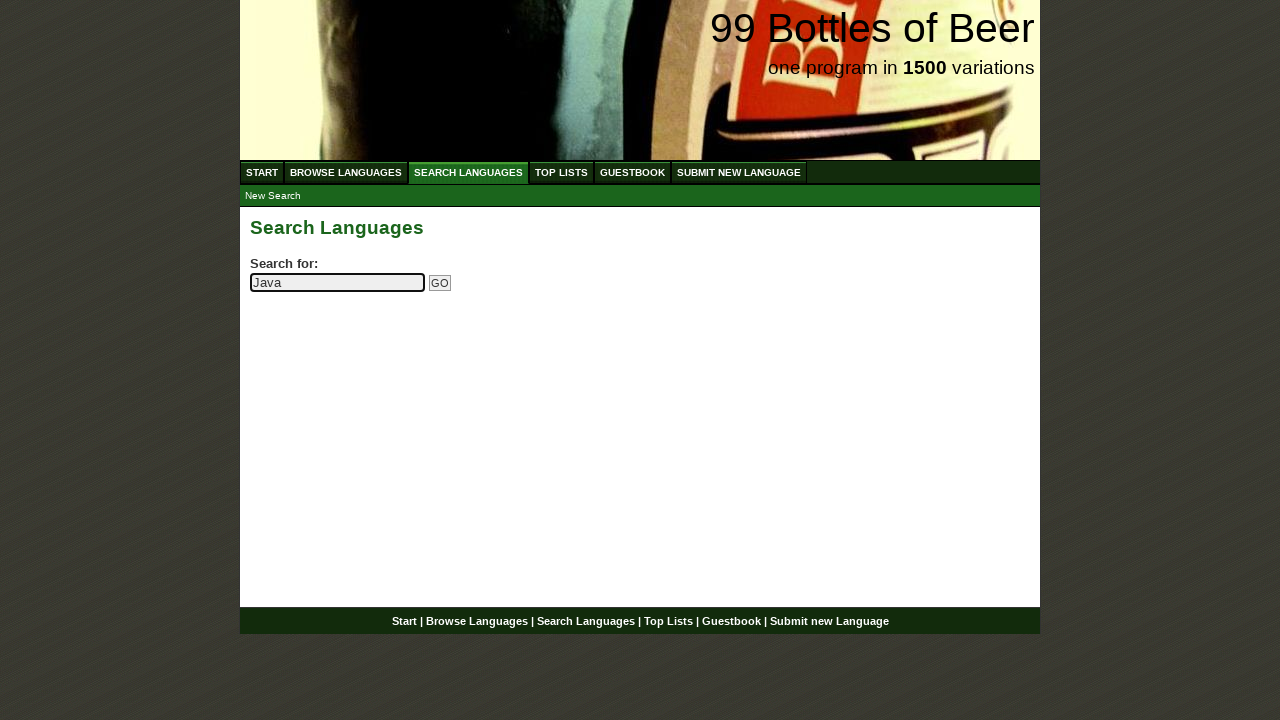

Clicked the search submit button at (440, 283) on input[type='submit']
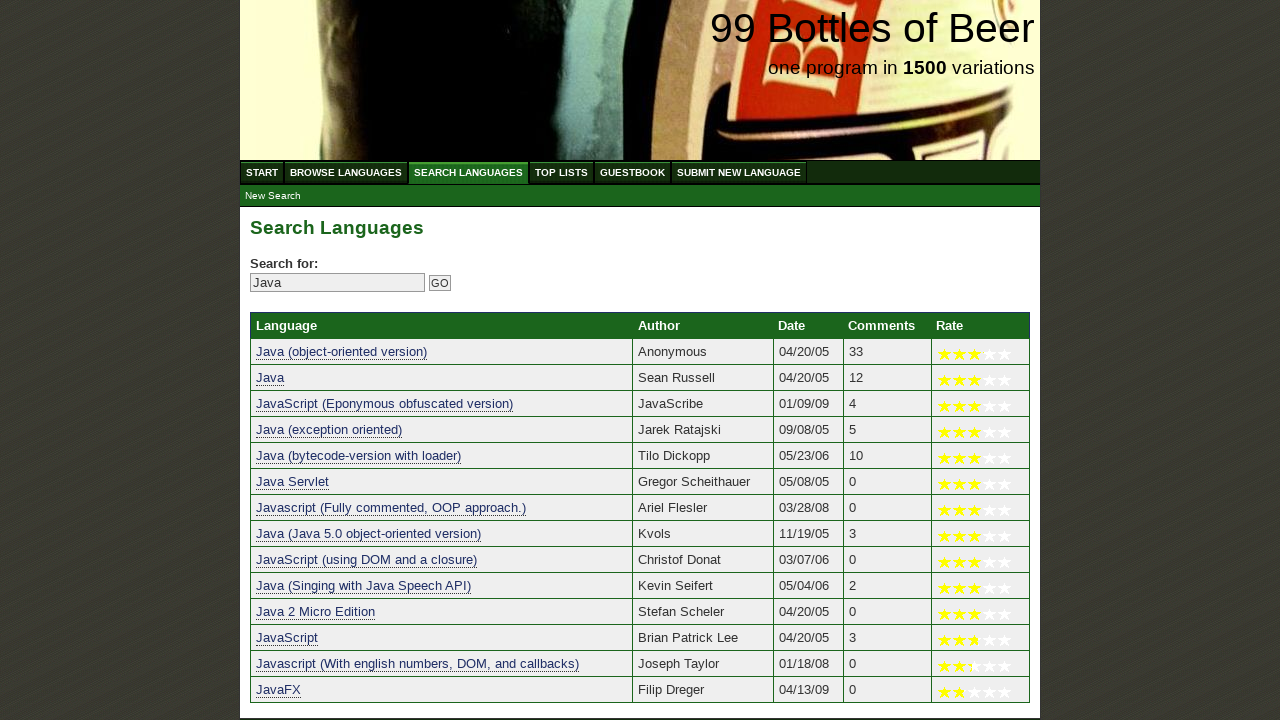

Search results table loaded successfully
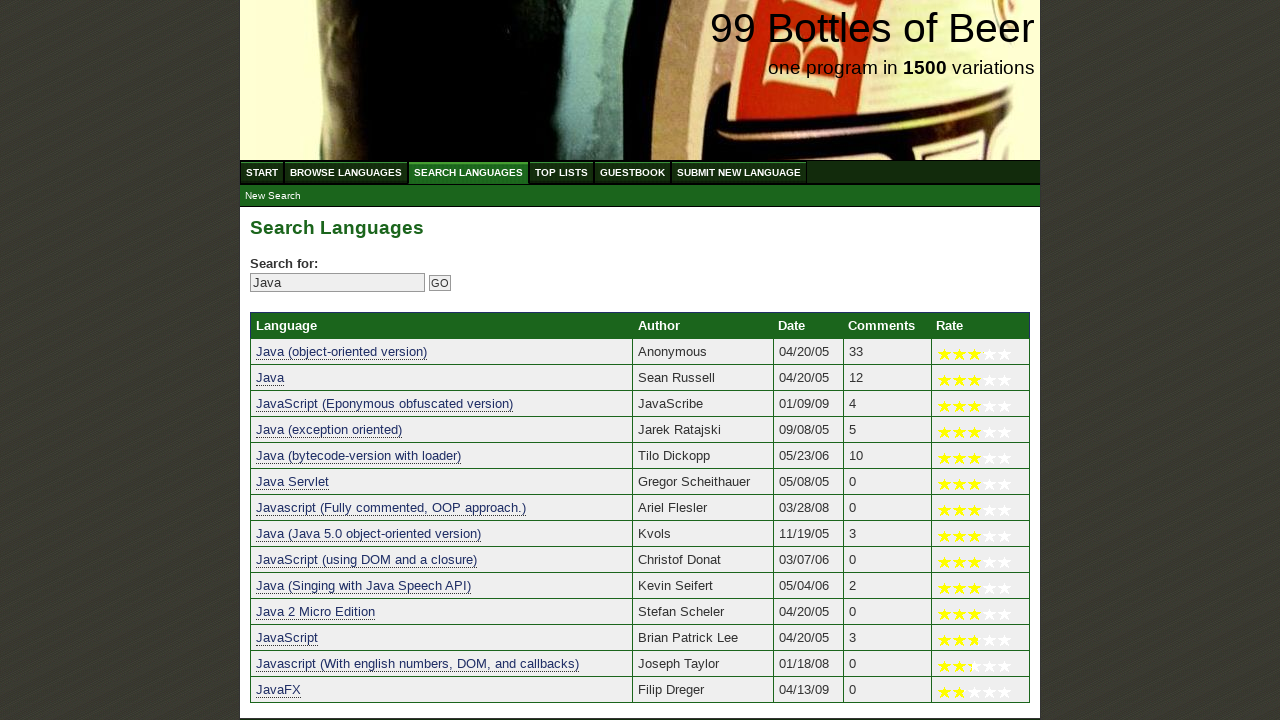

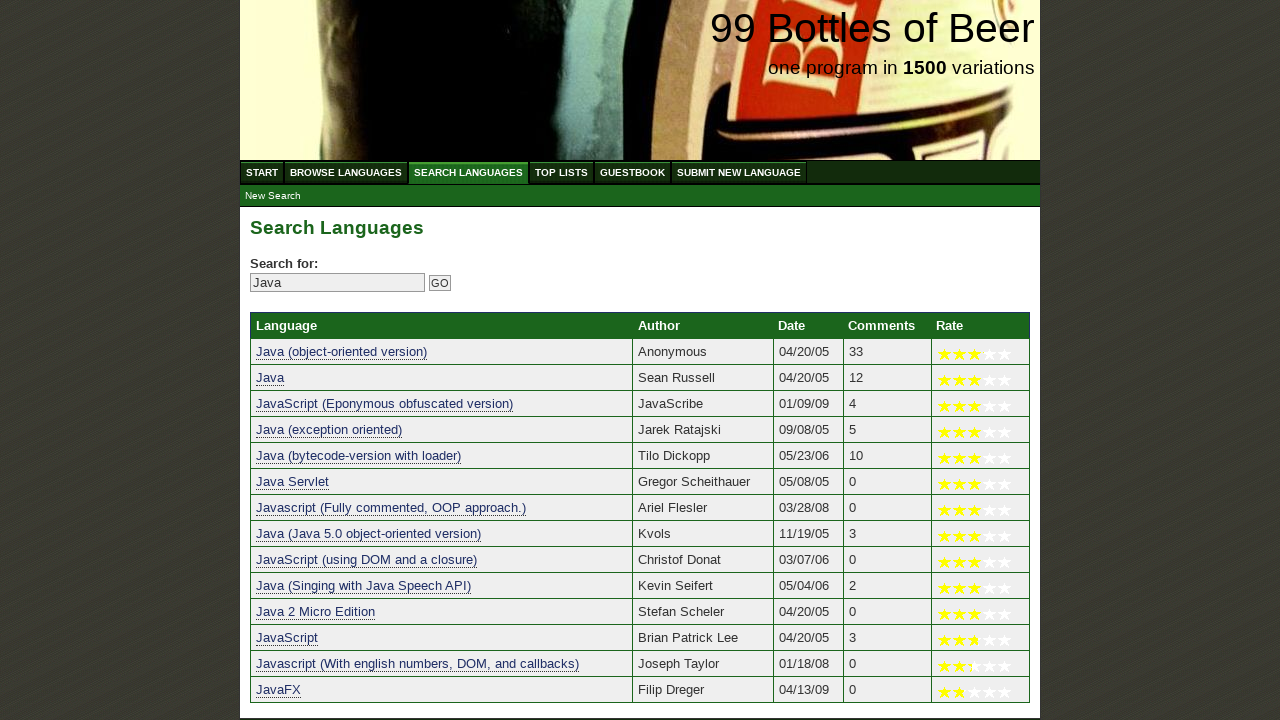